Tests JavaScript confirm dialog by clicking confirm button and dismissing it

Starting URL: https://the-internet.herokuapp.com/javascript_alerts

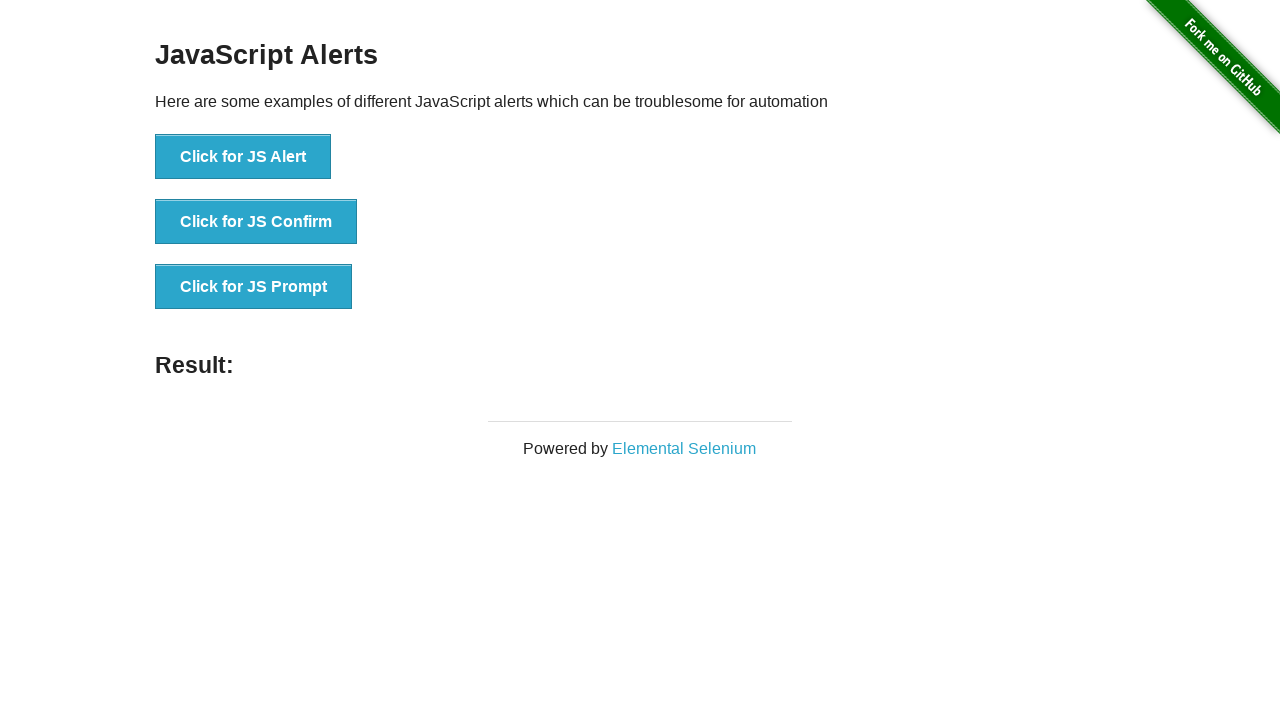

Clicked button to trigger JavaScript confirm dialog at (256, 222) on xpath=//button[text()='Click for JS Confirm']
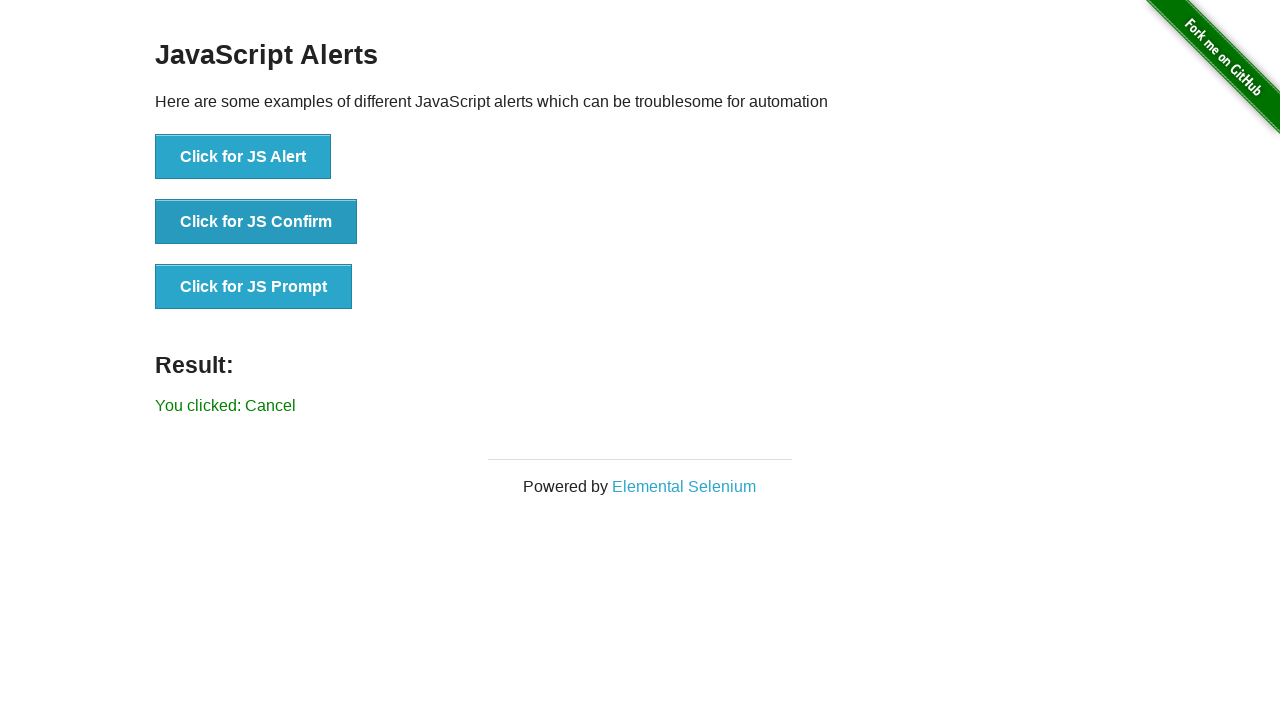

Set up dialog handler to dismiss confirm dialog
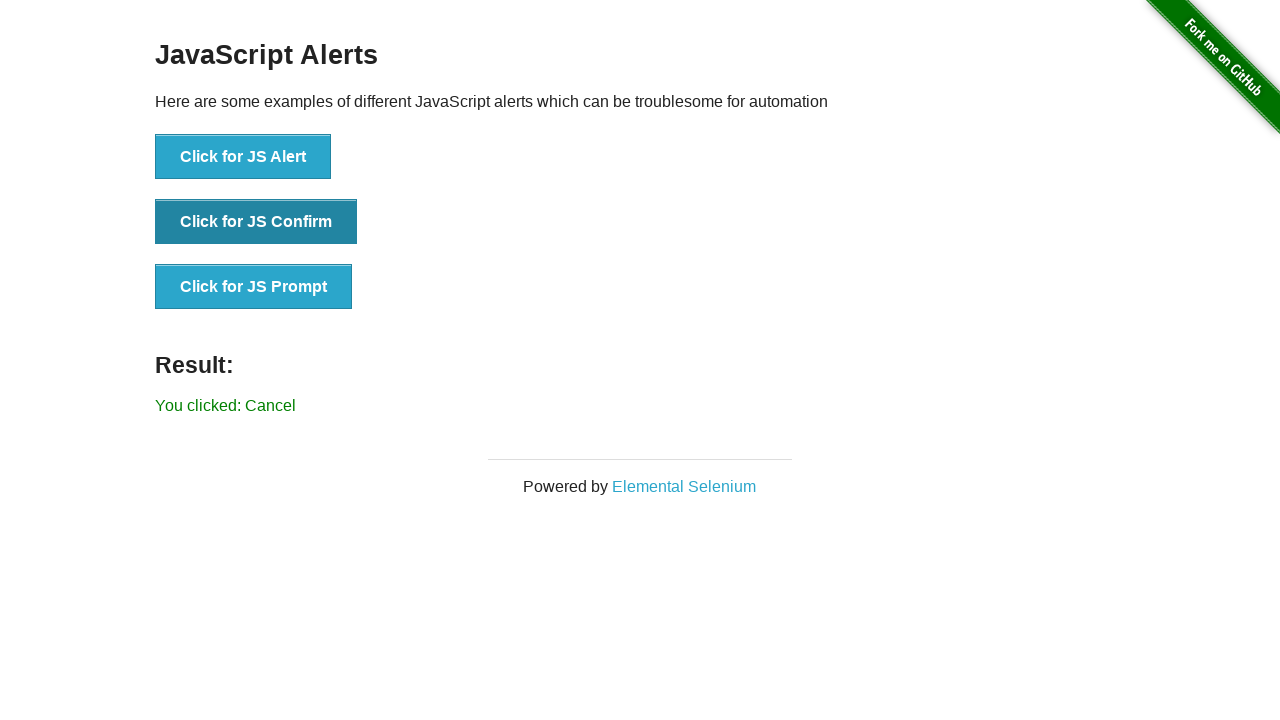

Verified result message appeared after dismissing confirm dialog
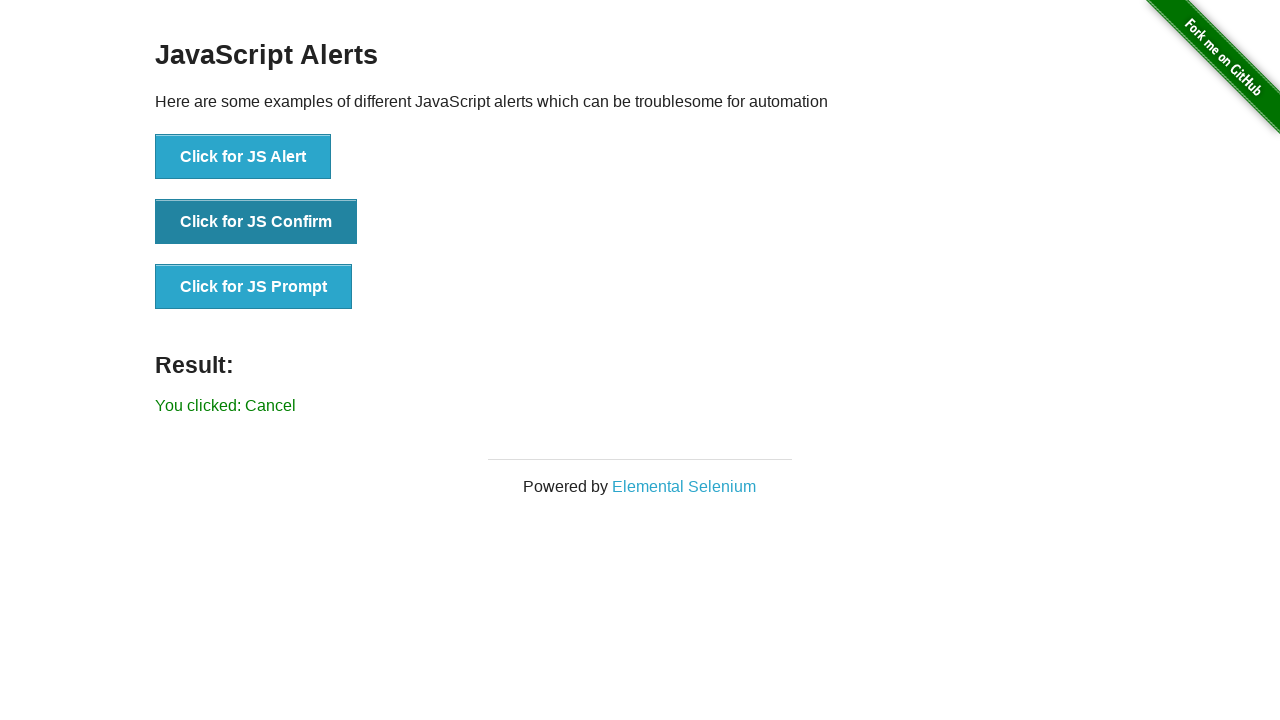

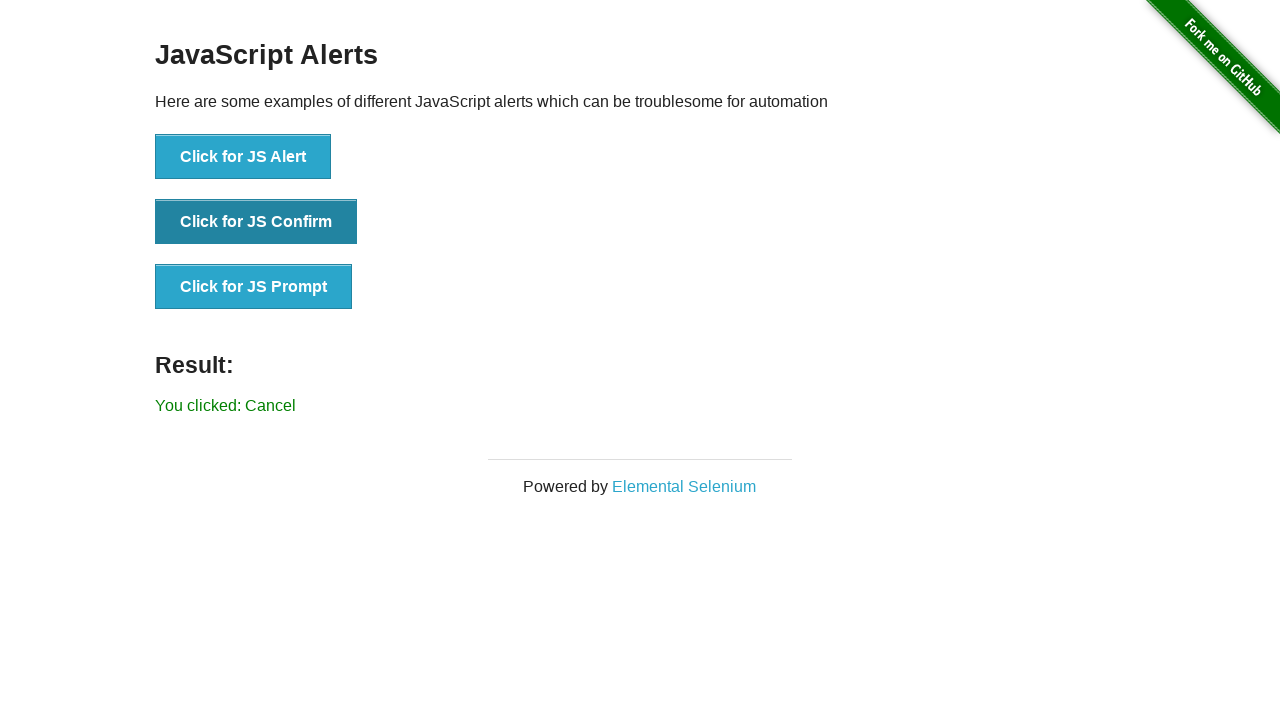